Tests double-click functionality by double-clicking a button and verifying the success message appears

Starting URL: https://demoqa.com/buttons

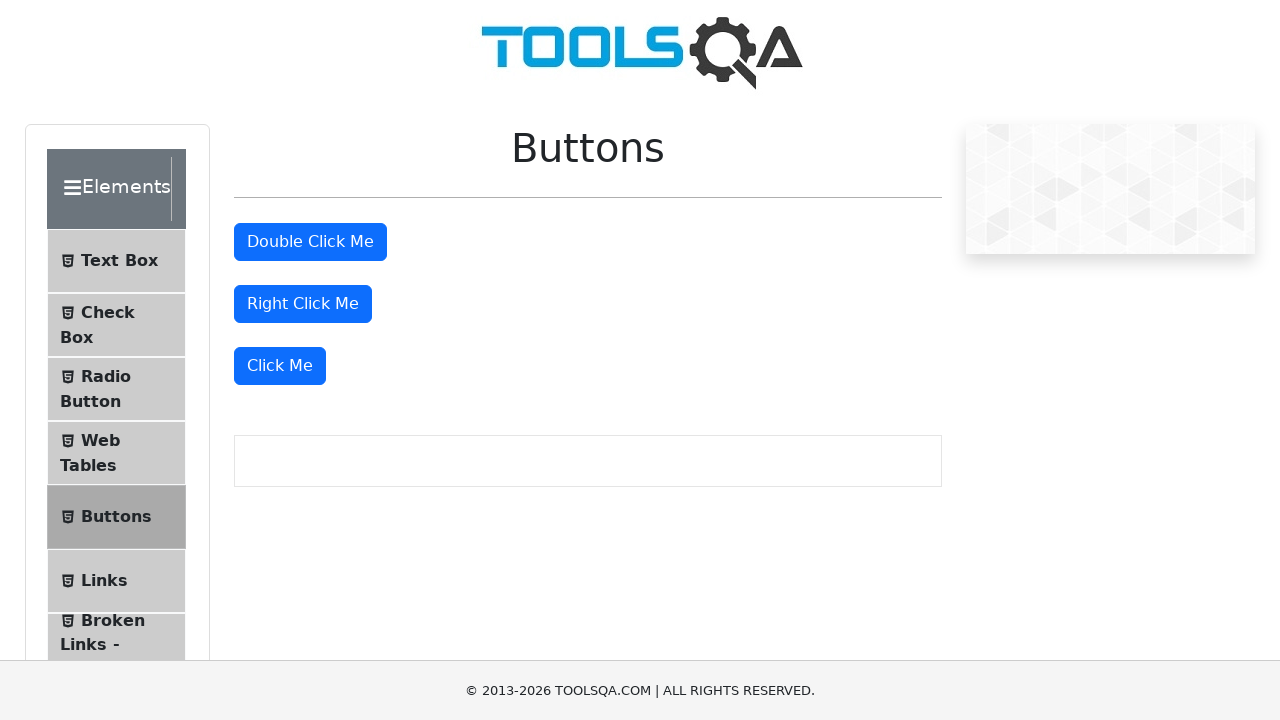

Verified that double-click success message is not visible initially
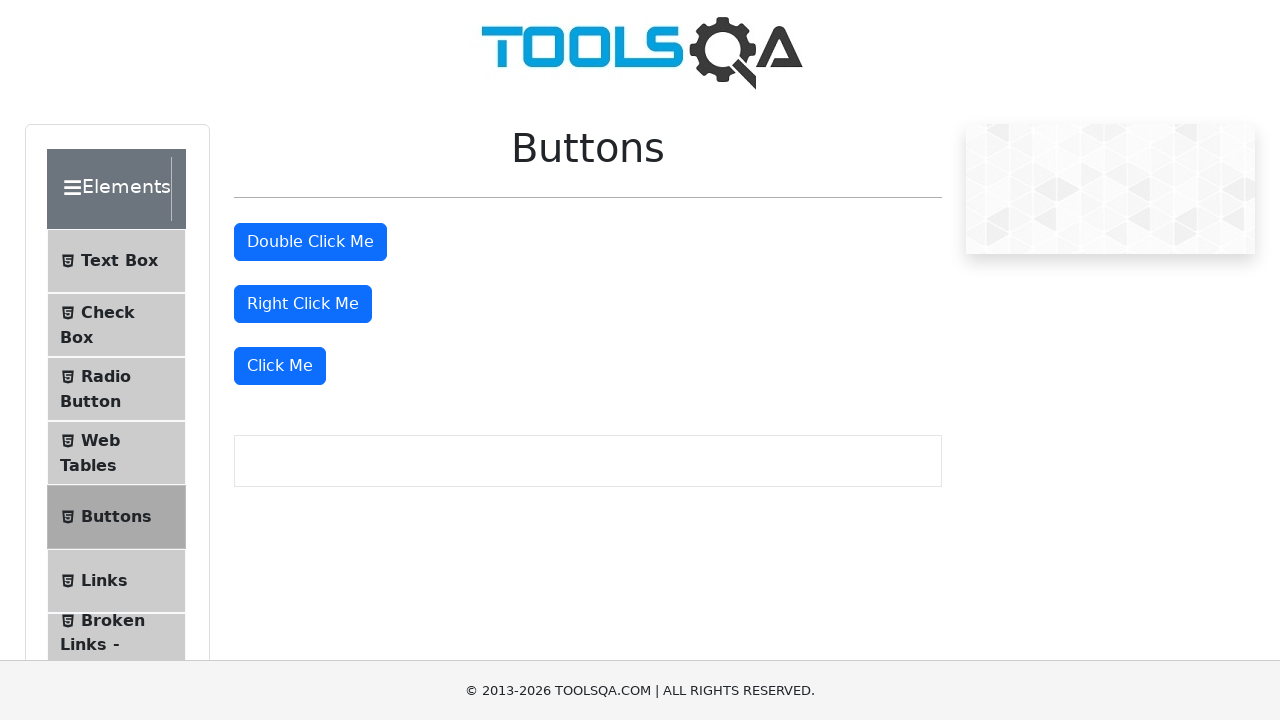

Double-clicked the double-click button at (310, 242) on #doubleClickBtn
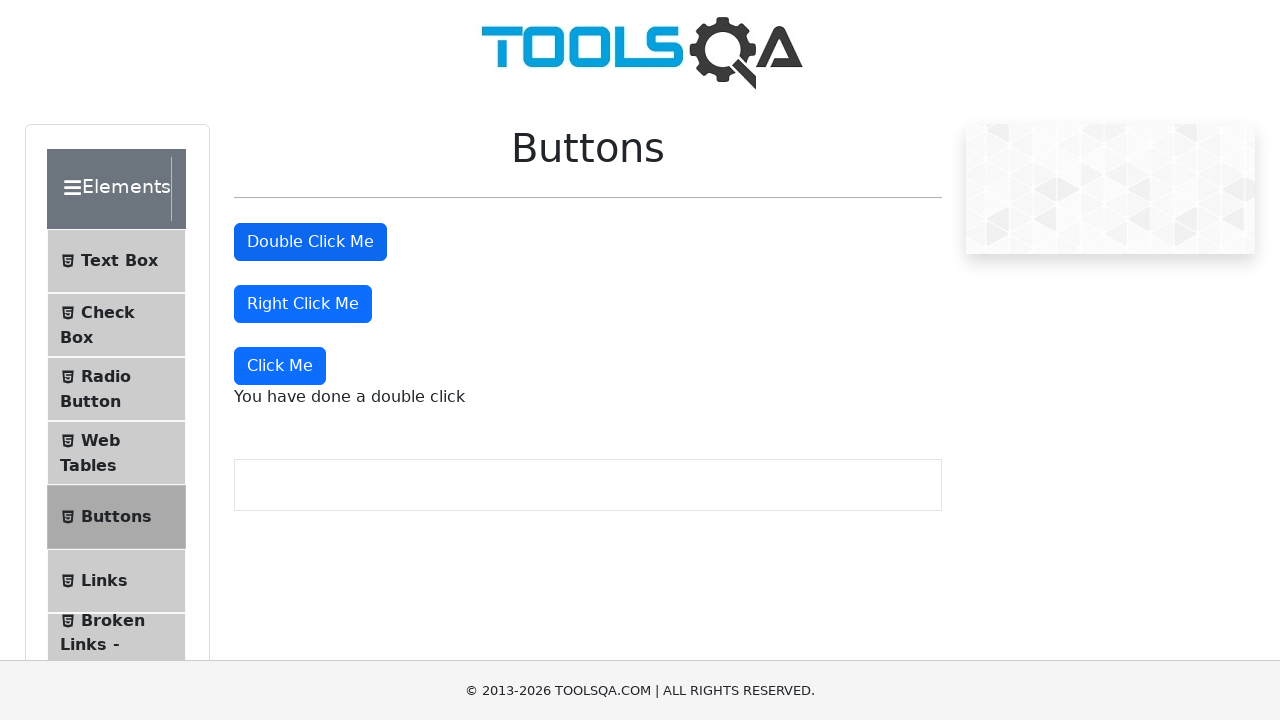

Success message appeared after double-click
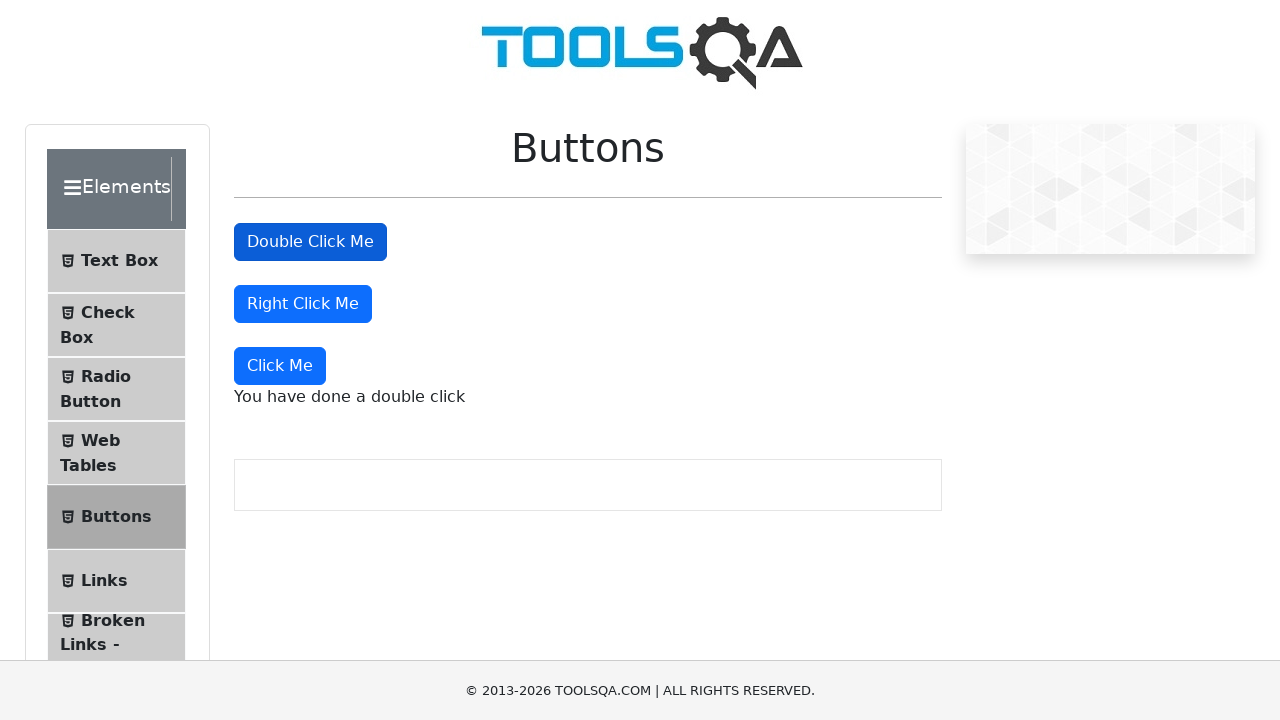

Verified success message text is 'You have done a double click'
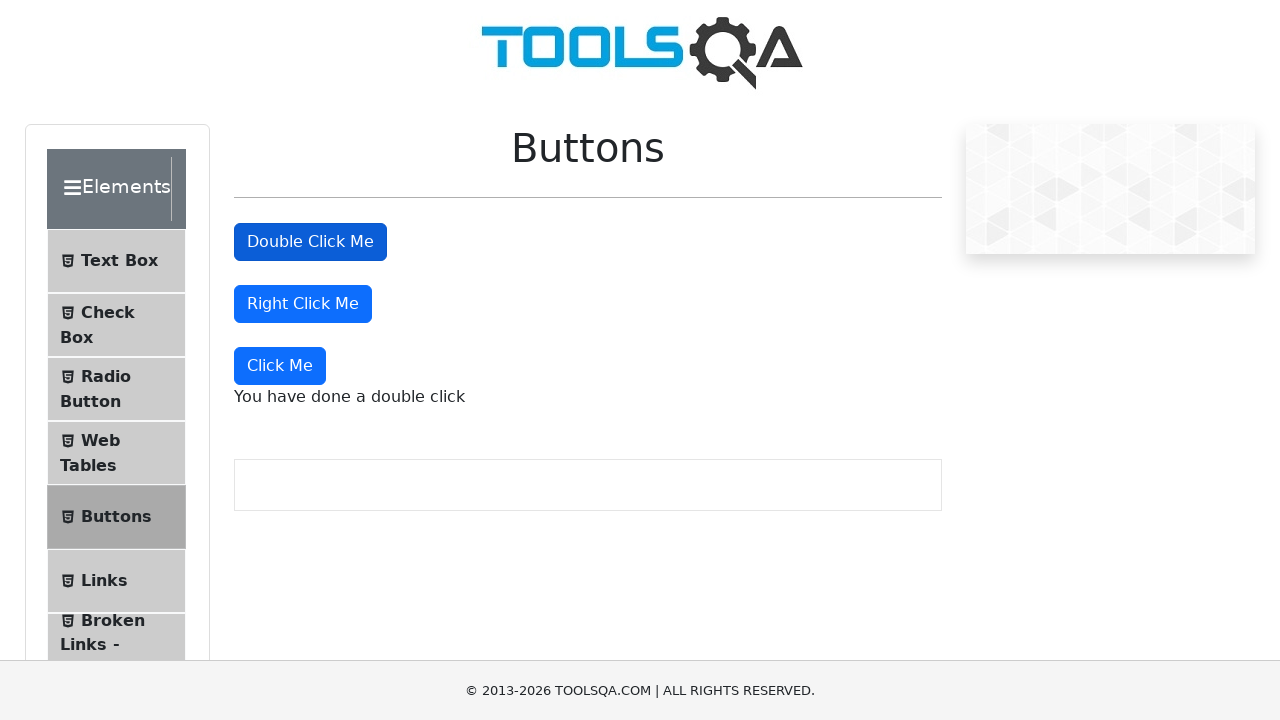

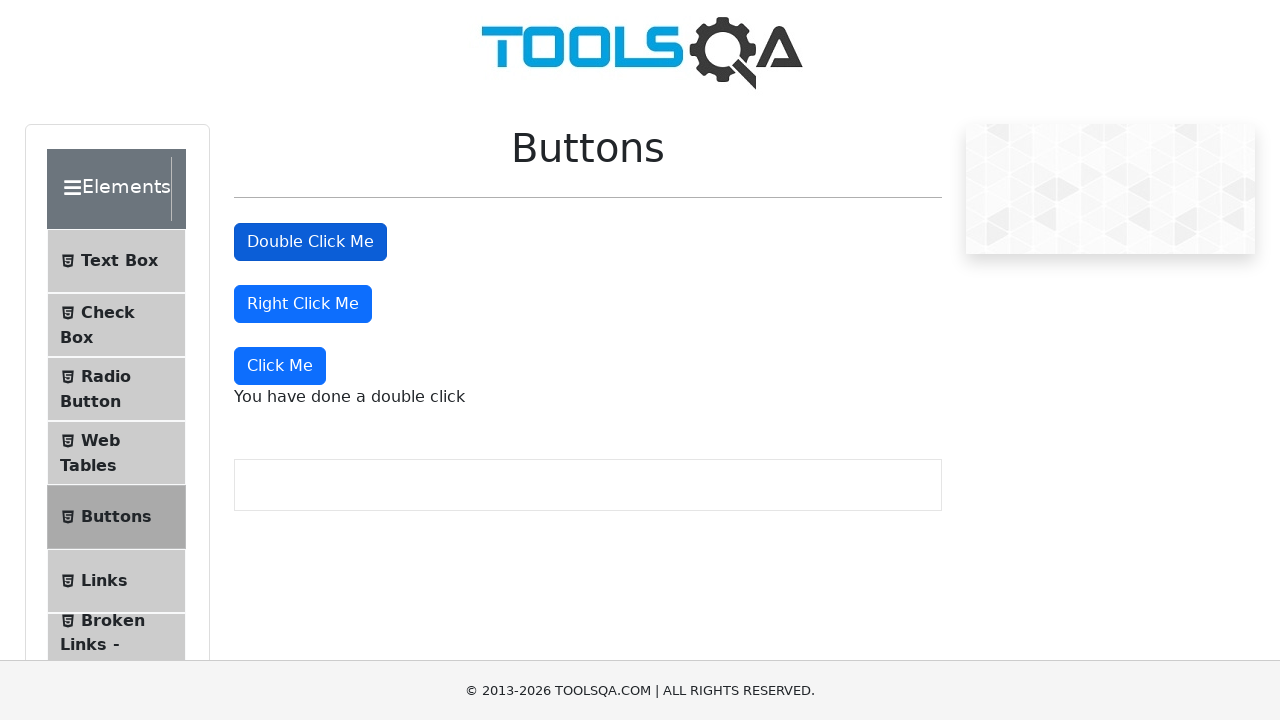